Navigates to a Sony Korea product page and checks the purchase button status by verifying the button element is present and readable.

Starting URL: https://store.sony.co.kr/product-view/114077335

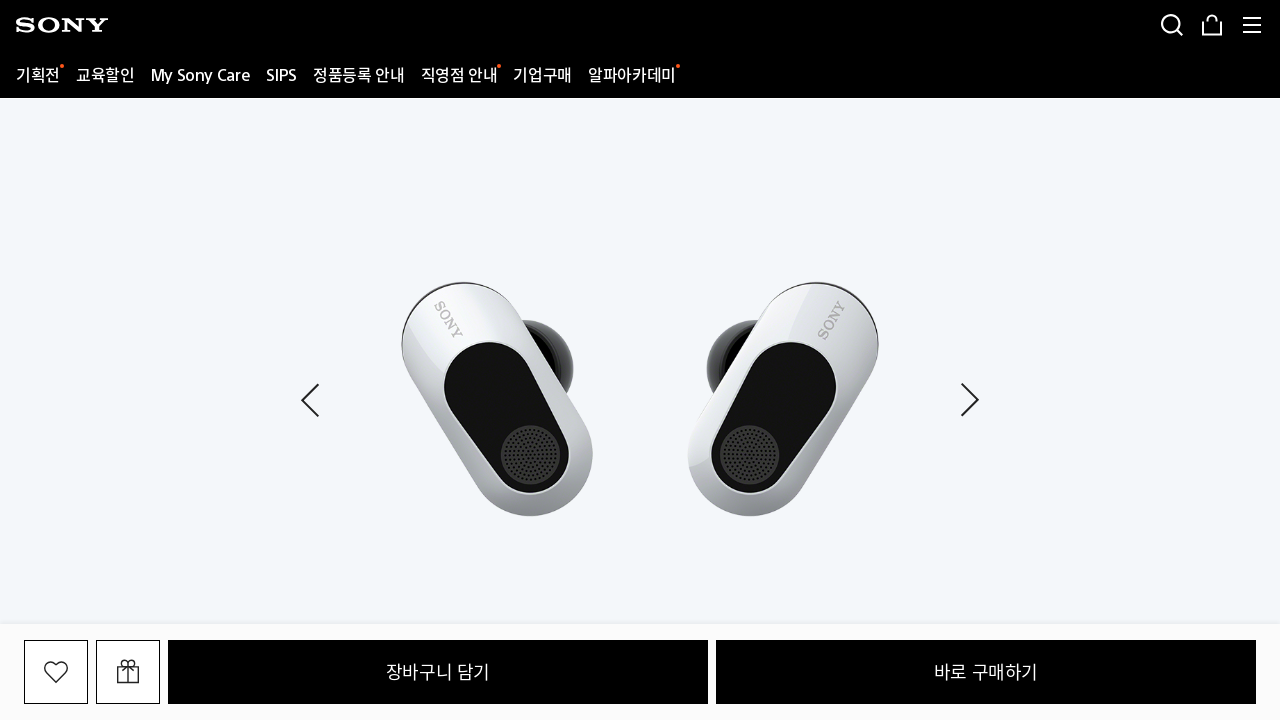

Set viewport size to 1512x827
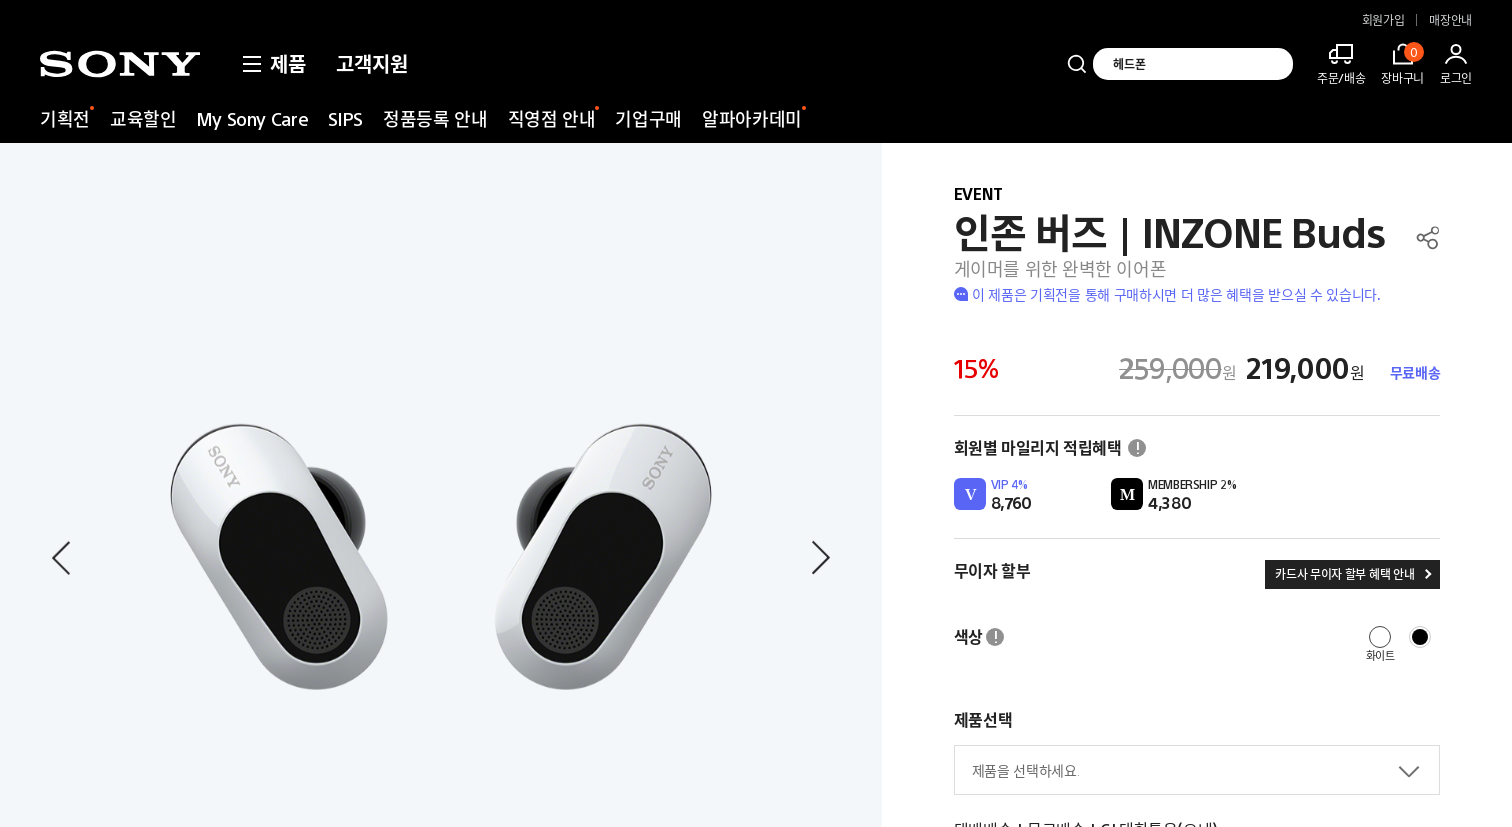

Purchase button element is now visible
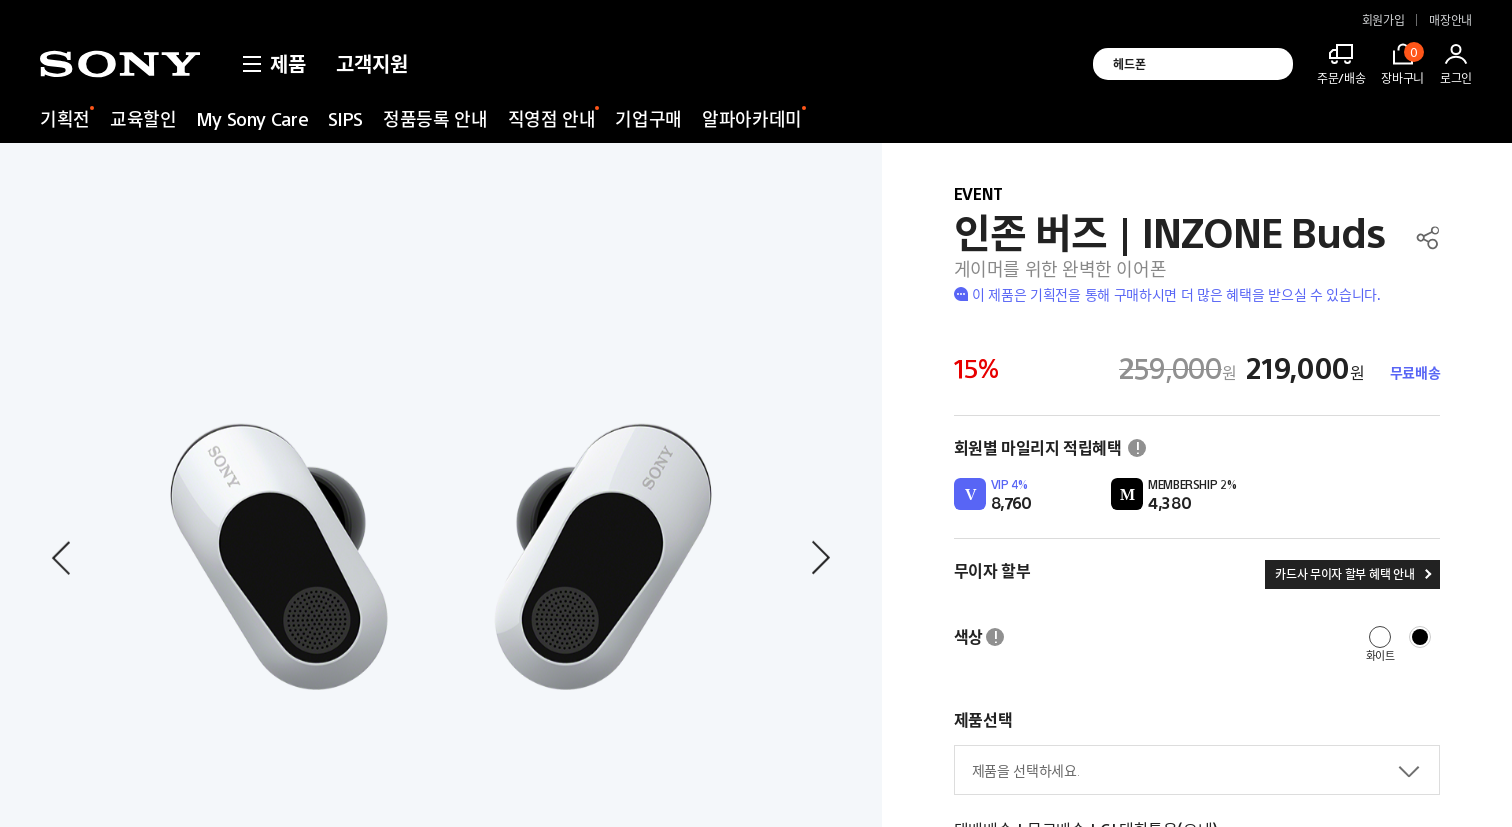

Retrieved purchase button text: 바로 구매하기
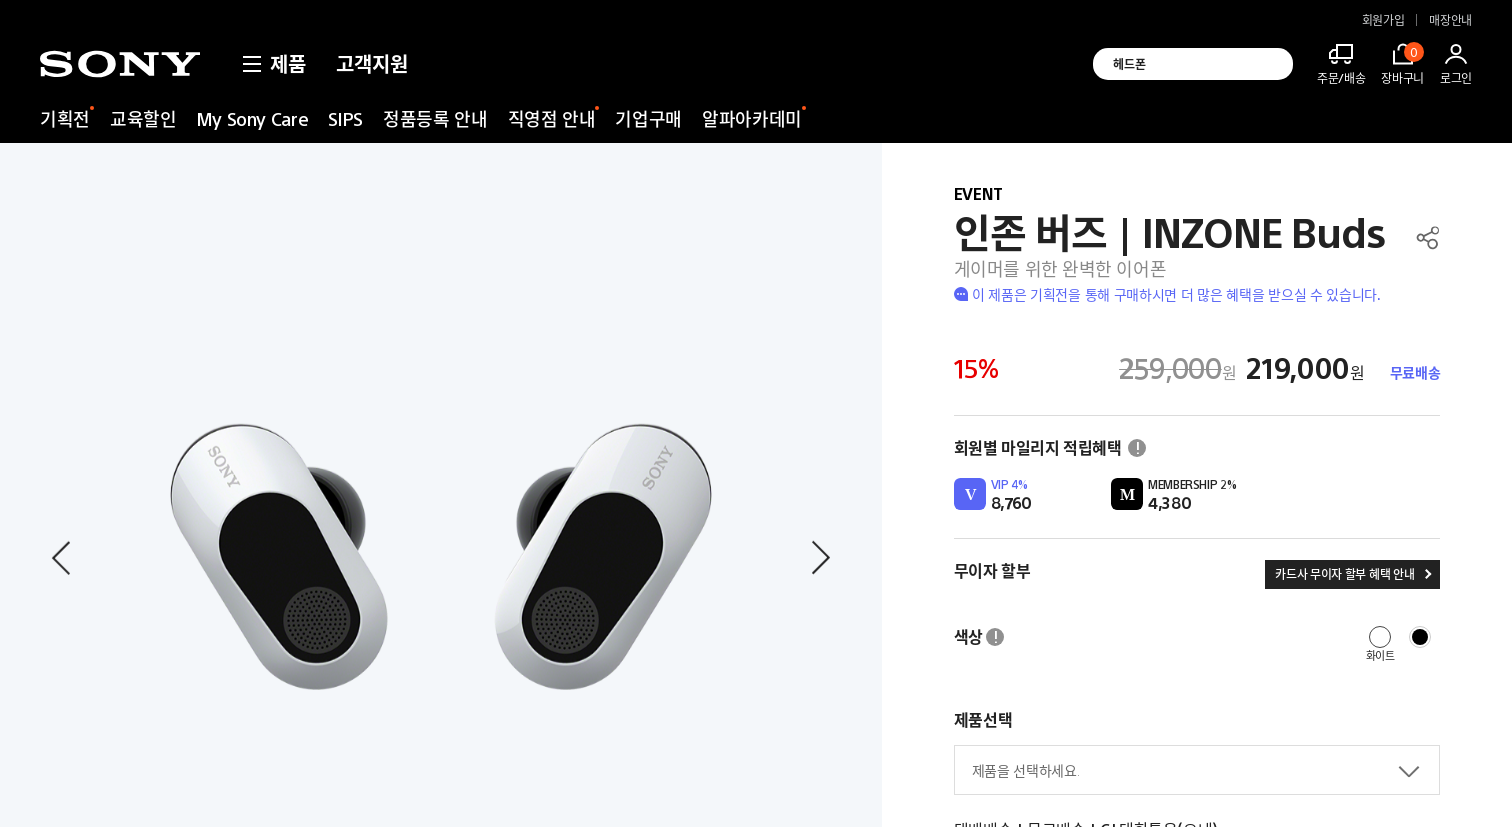

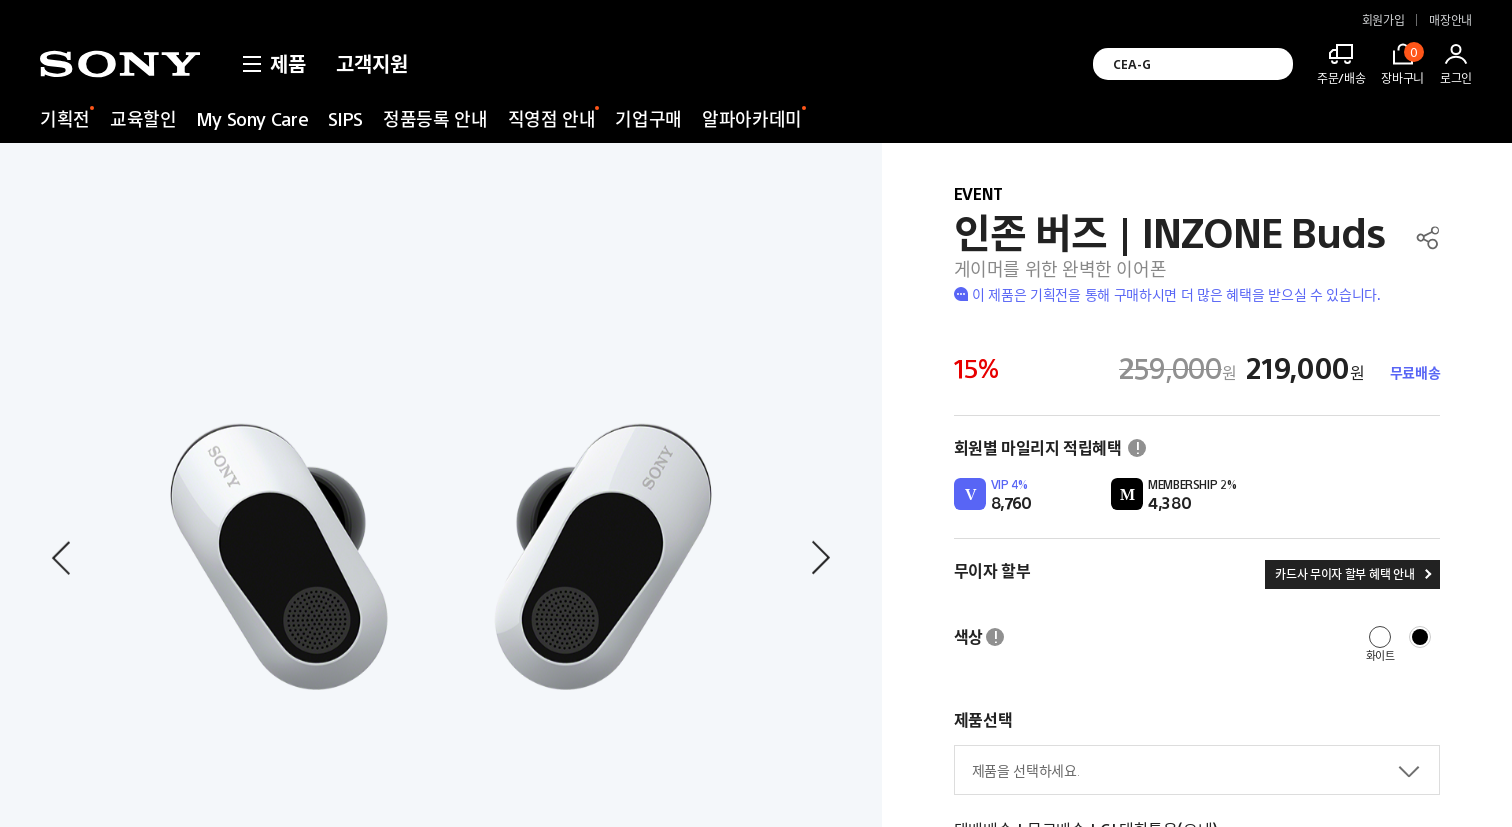